Tests hover interaction on the Bluestone jewelry website by hovering over the "All Jewellery" navigation menu item

Starting URL: https://www.bluestone.com

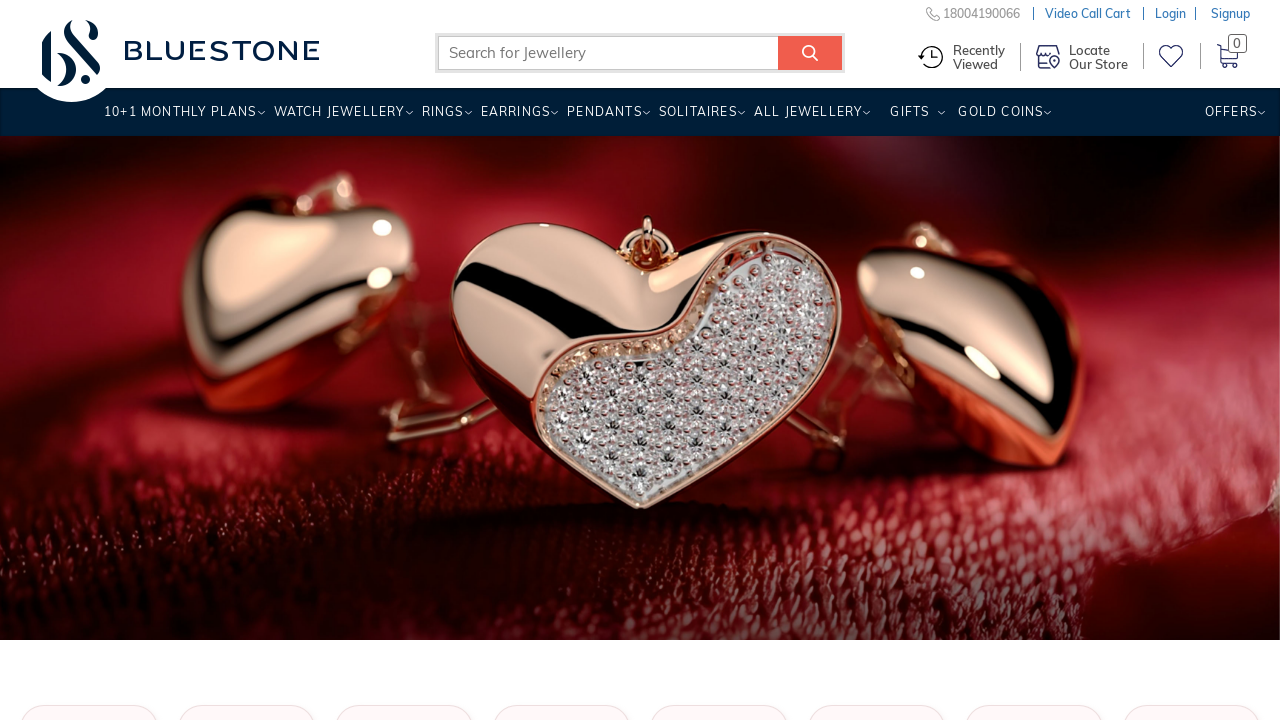

Hovered over 'All Jewellery' navigation menu item at (808, 119) on a:has-text('All Jewellery')
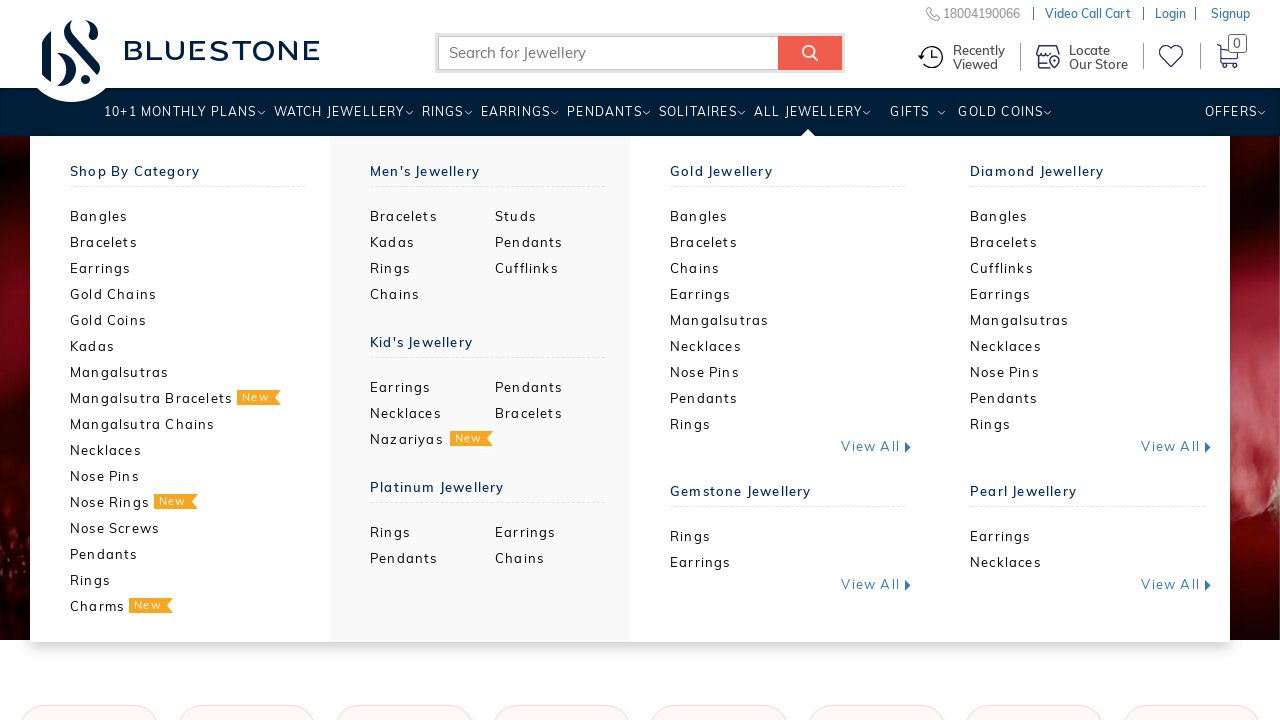

Waited 2 seconds to observe hover effect
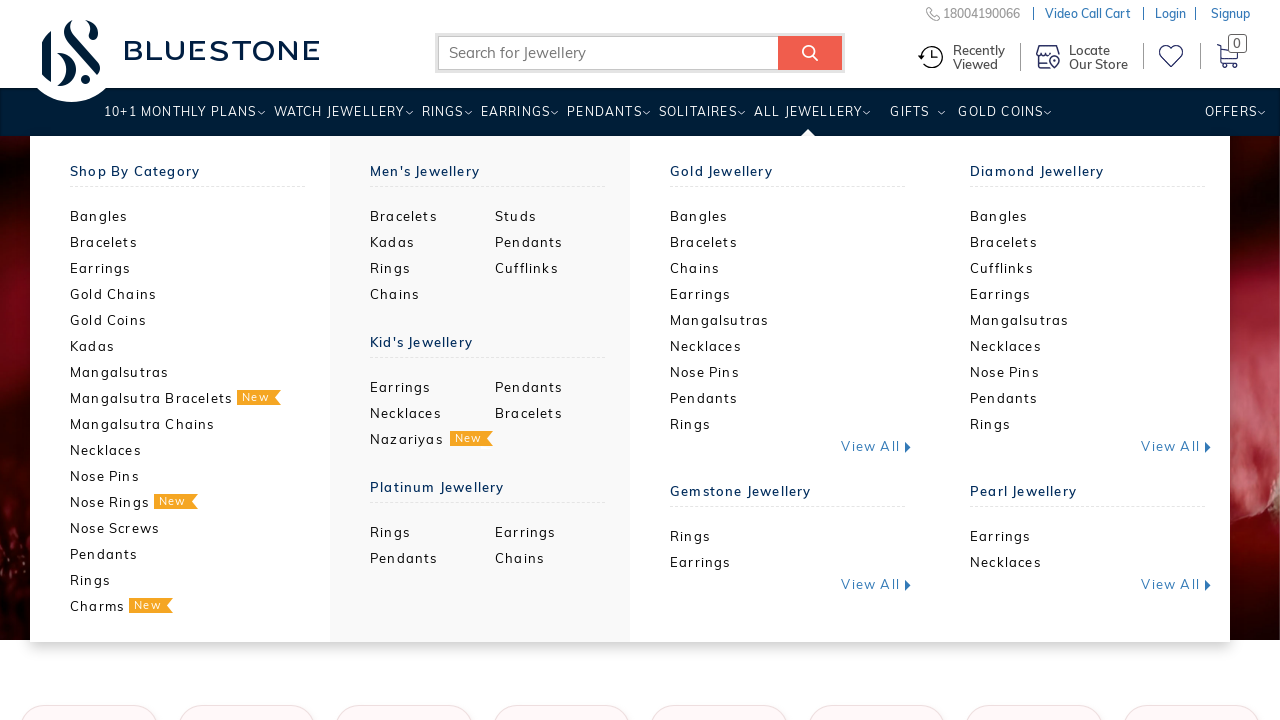

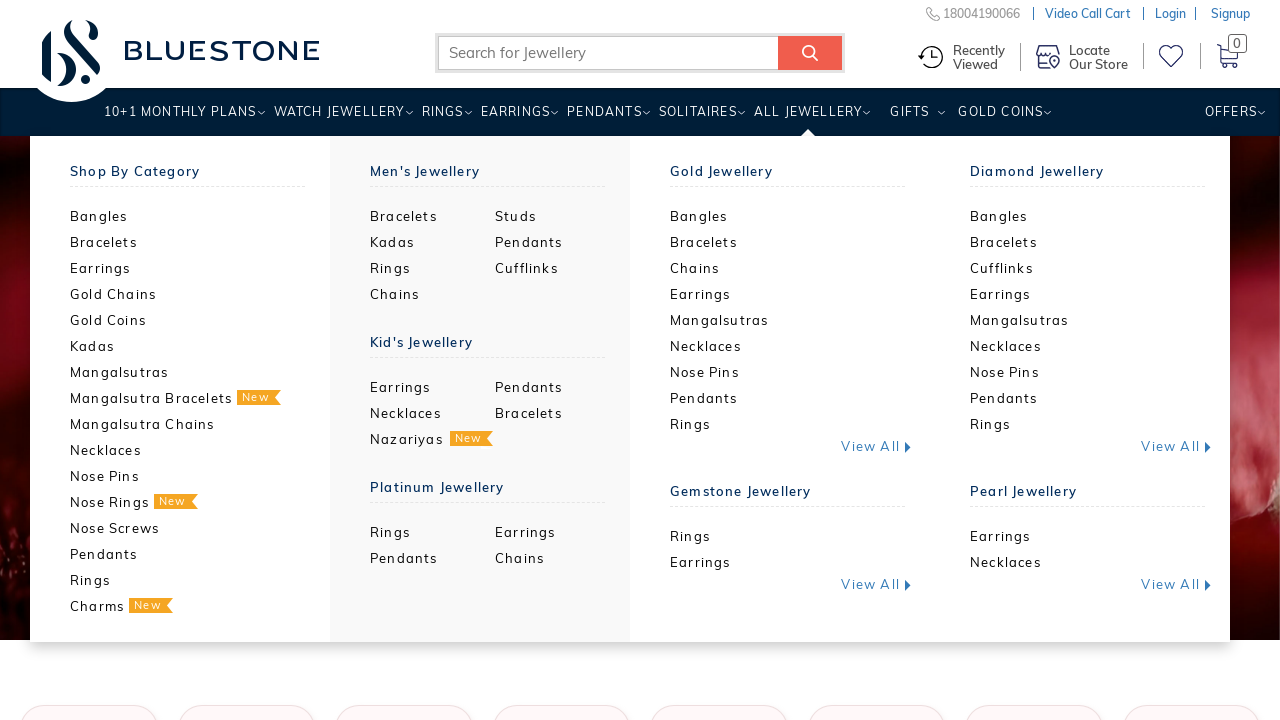